Navigates to Rediff.com and verifies that the page contains links and images by checking their presence on the page

Starting URL: https://www.rediff.com/

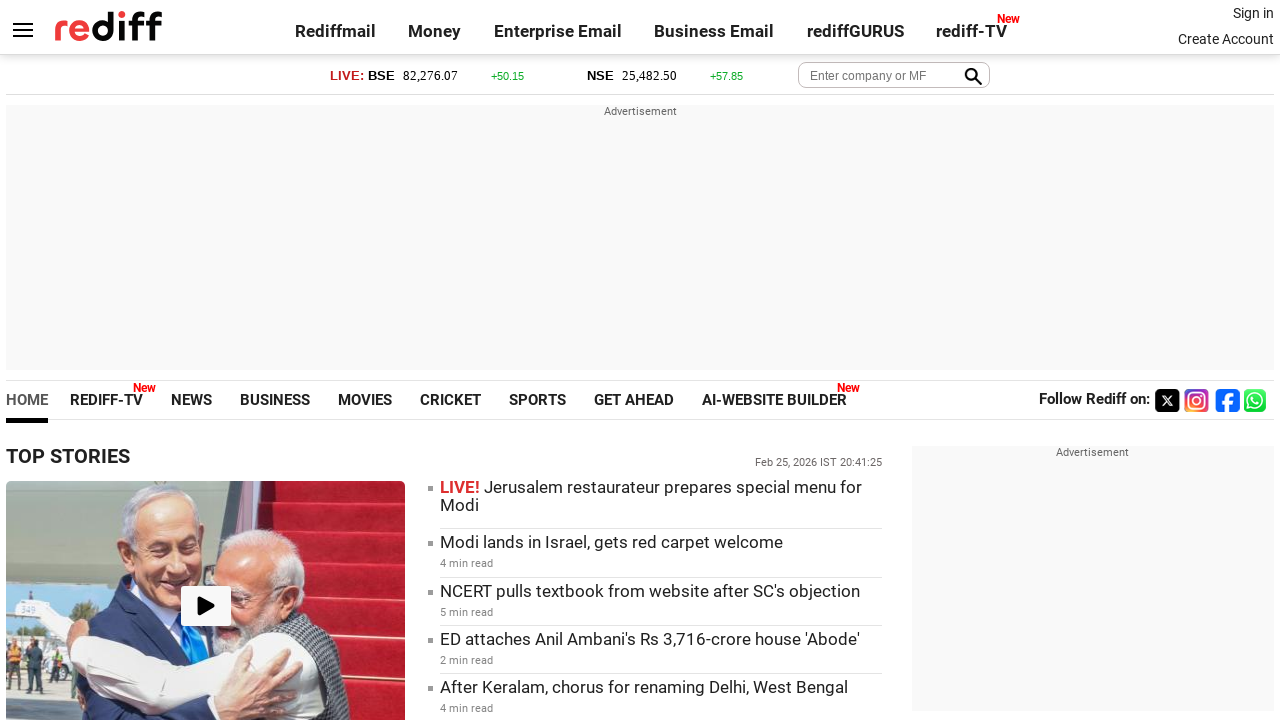

Navigated to https://www.rediff.com/
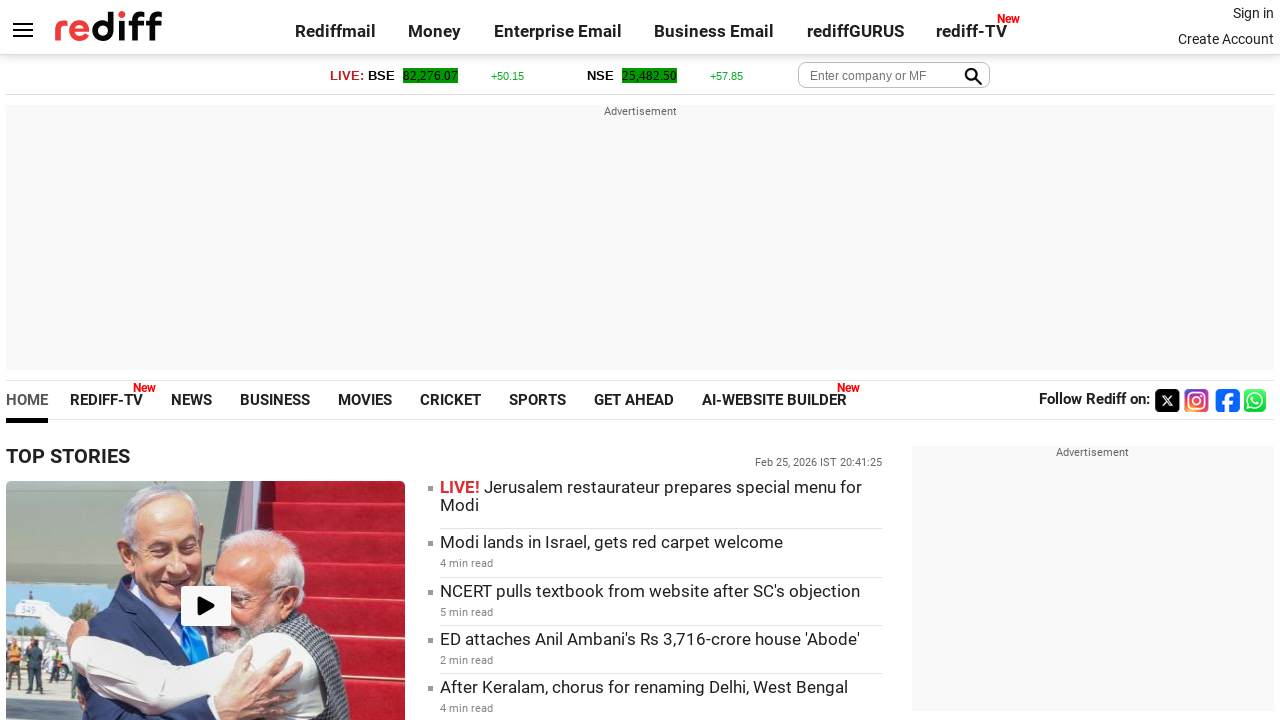

Found all links on the page
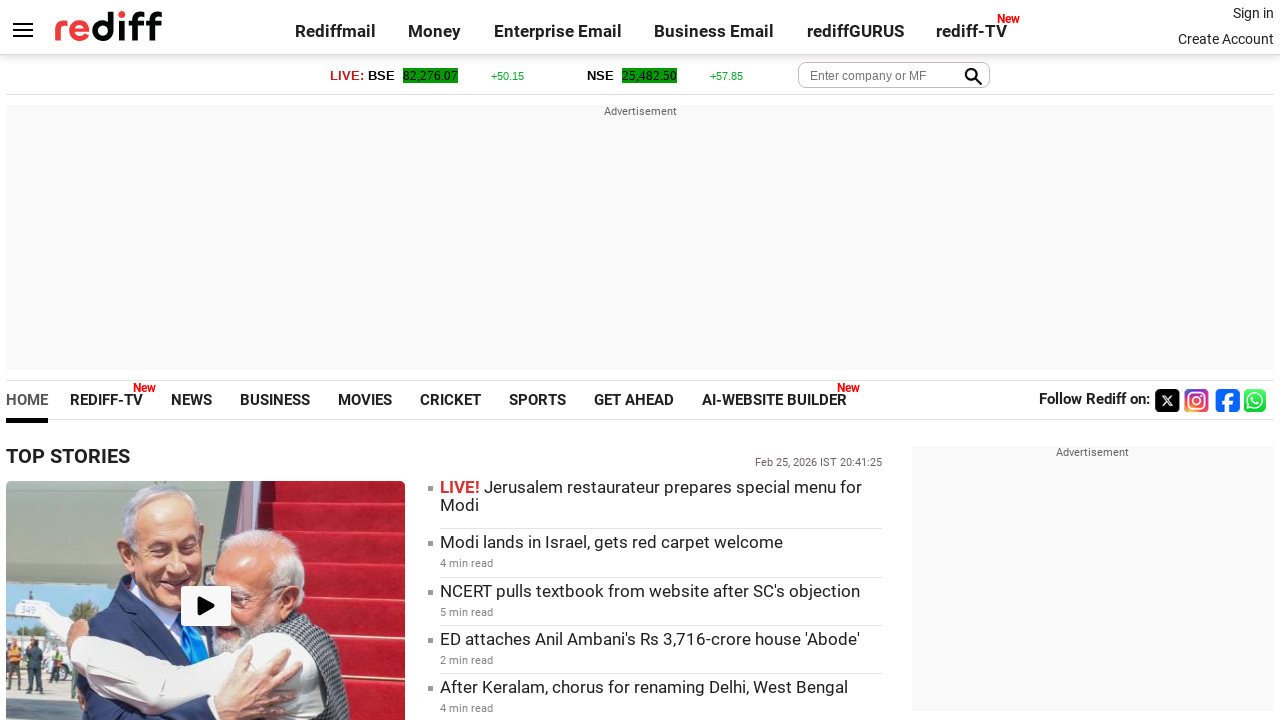

Found all images on the page
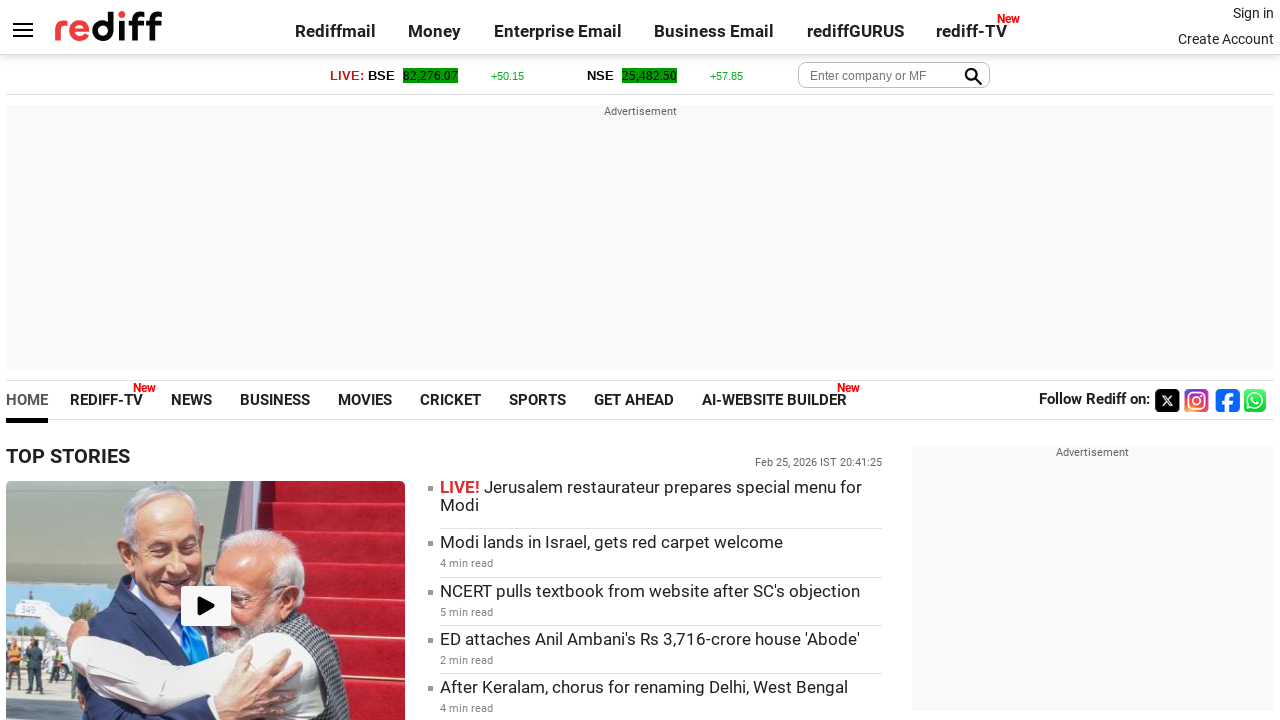

Verified presence of links: 395 links found
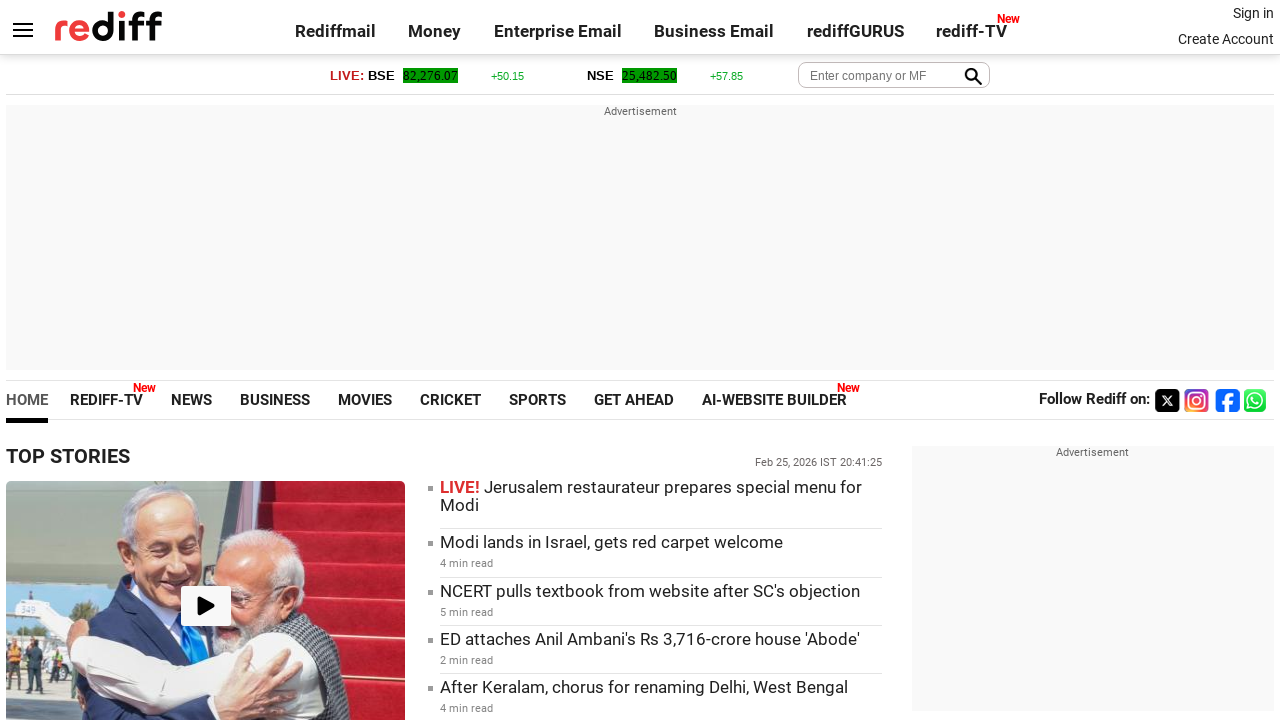

Verified presence of images: 113 images found
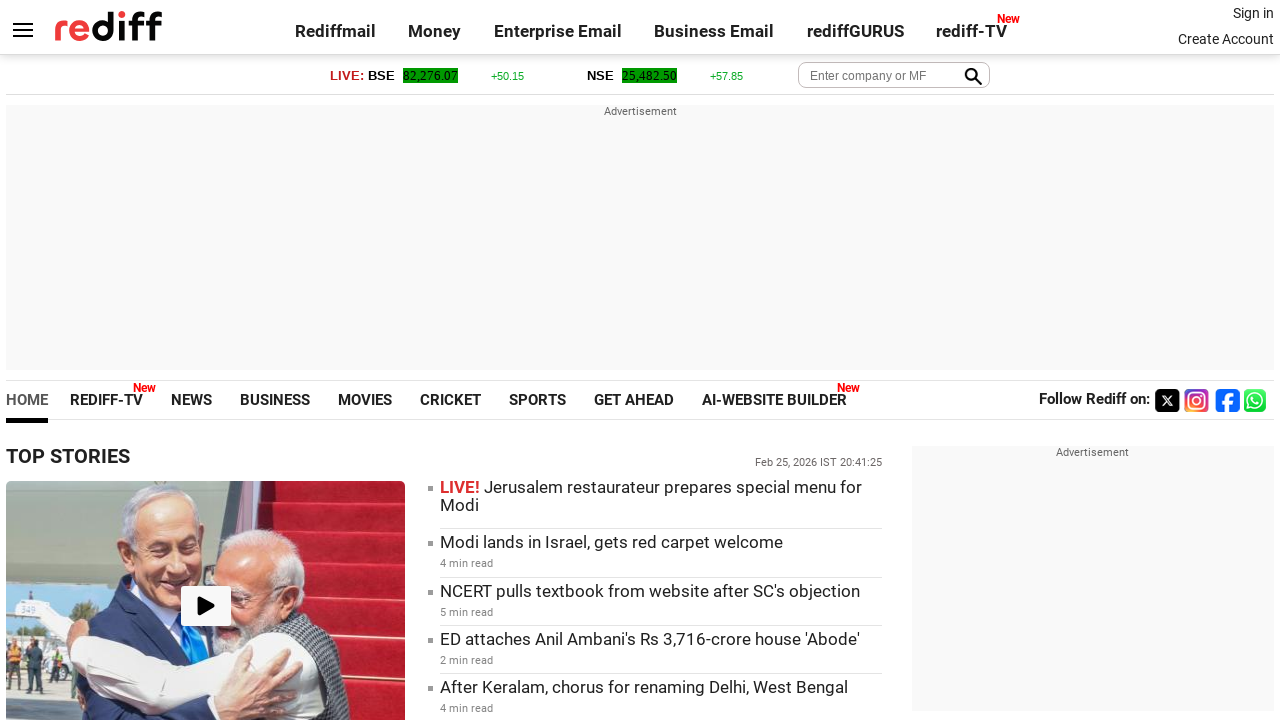

Verified more links than images: 395 links vs 113 images
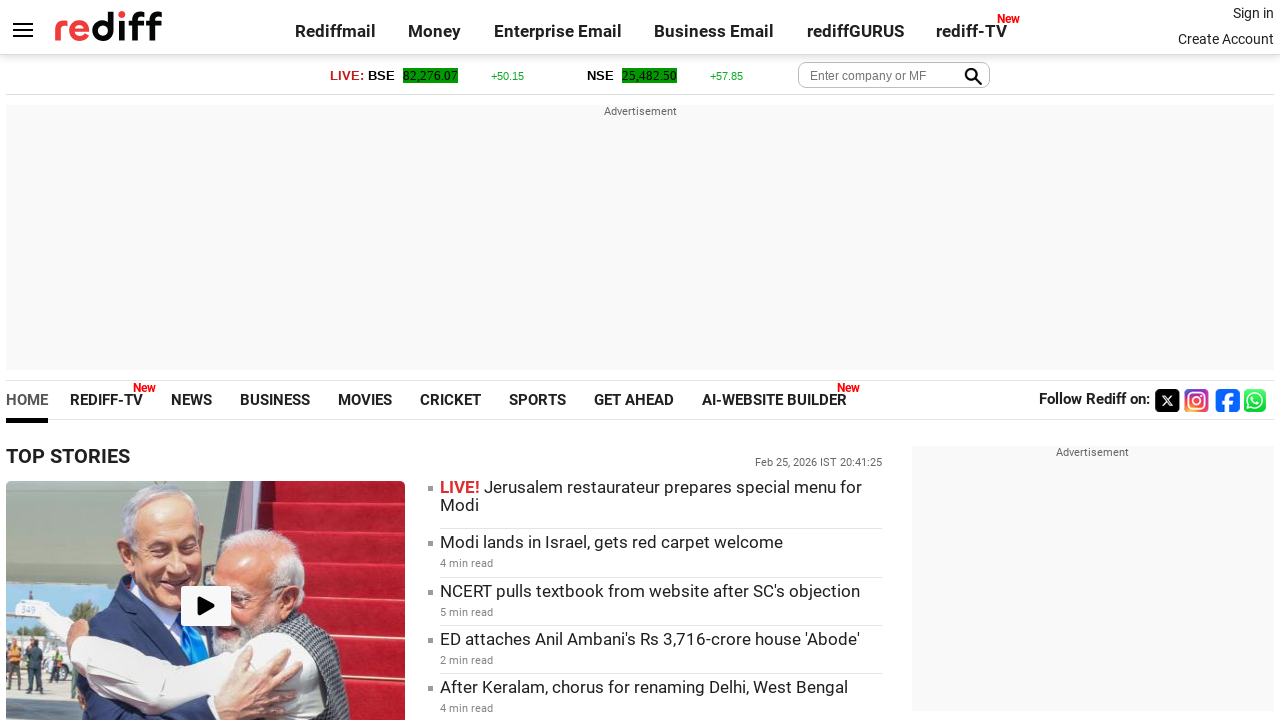

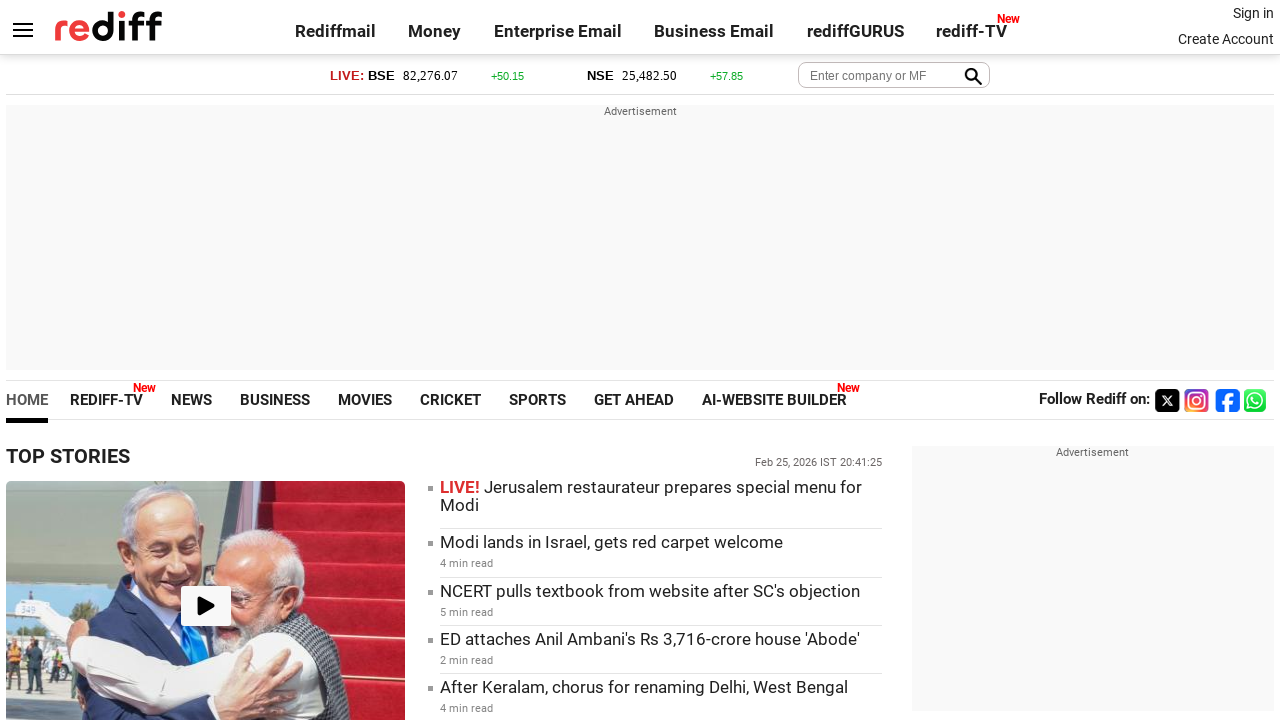